Tests a comprehensive HTML form by filling various input types (text, password, textarea, checkbox, radio, dropdown) and submitting the form to verify the values are processed correctly

Starting URL: https://testpages.herokuapp.com/styled/basic-html-form-test.html

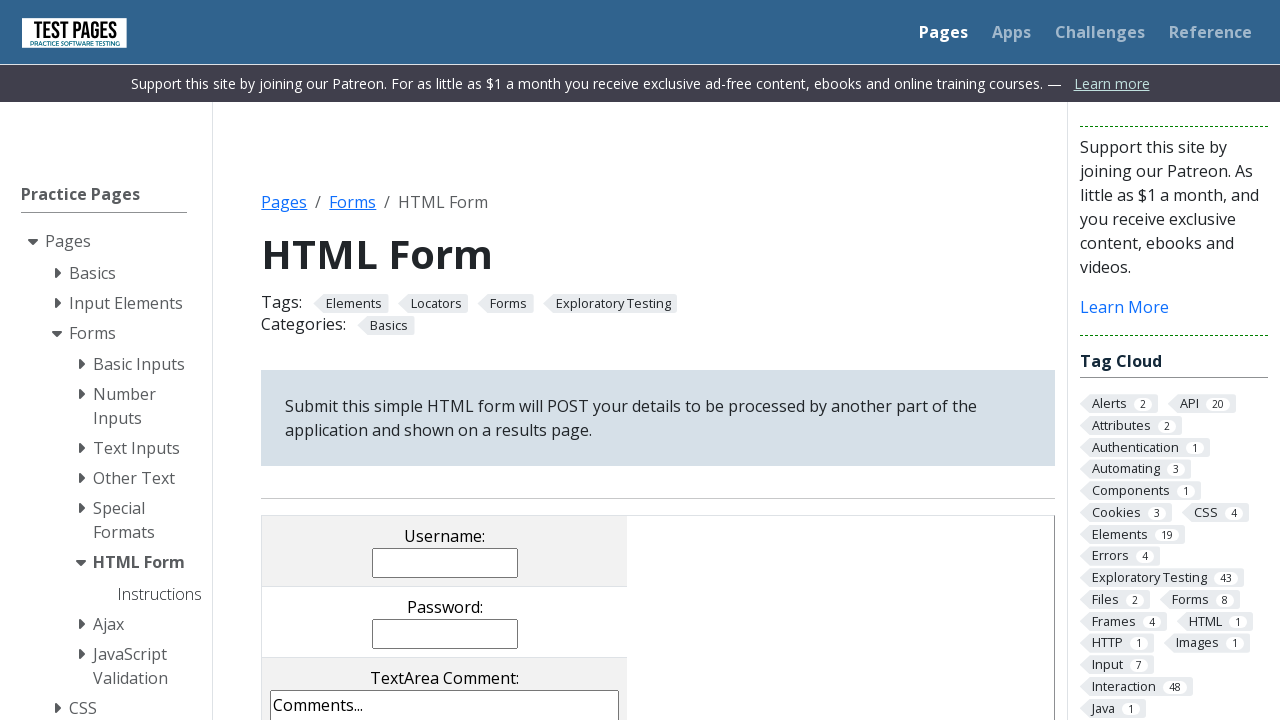

Filled username field with 'qa_autotest' on input[name='username']
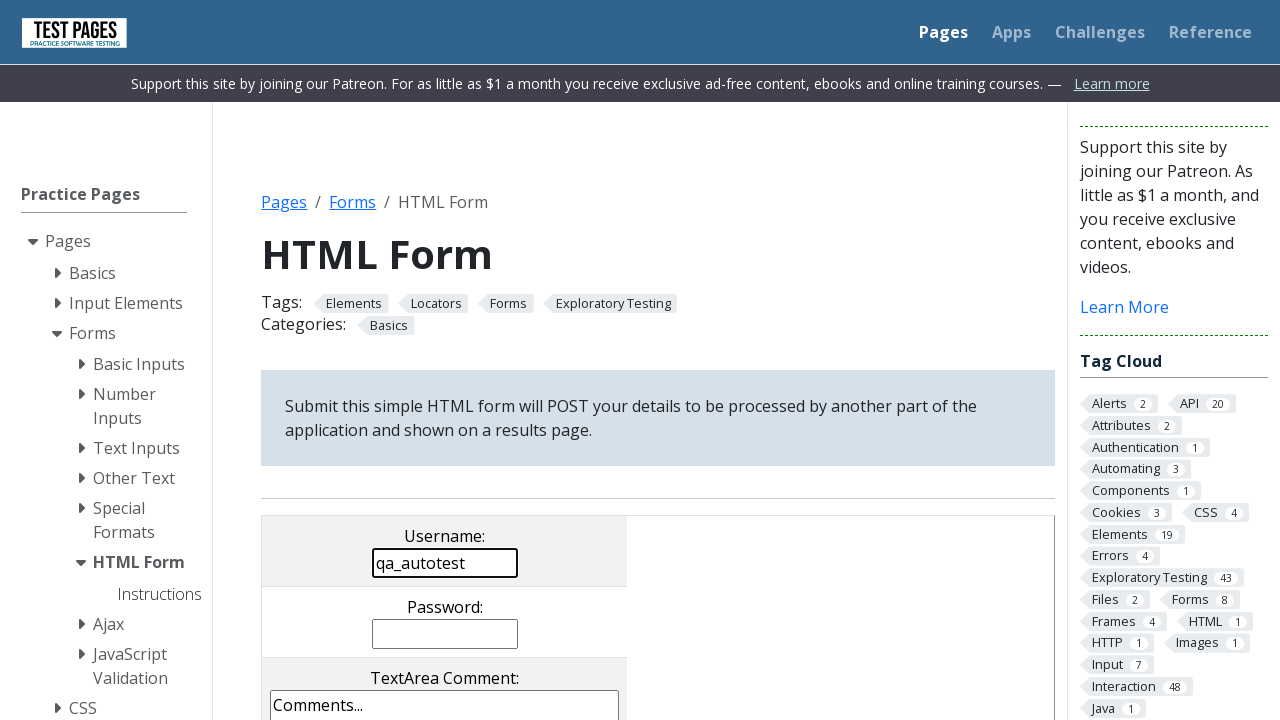

Filled password field with 'qwerty' on input[name='password']
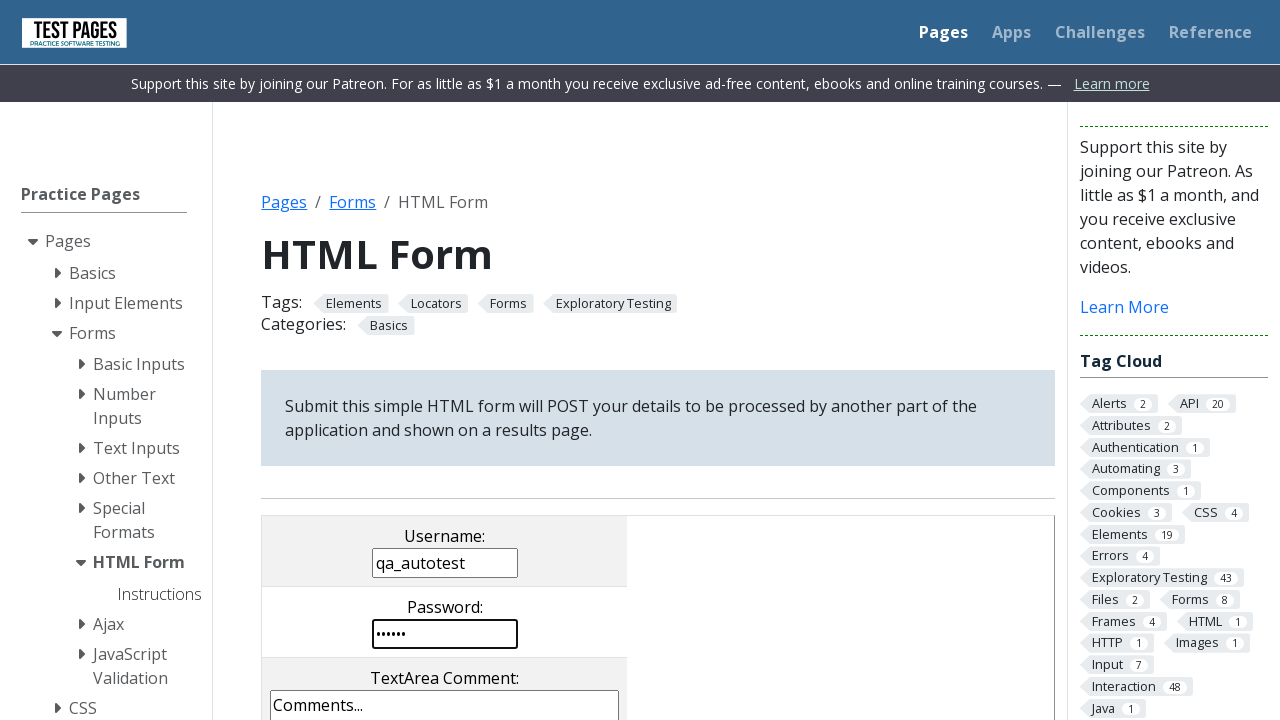

Filled comments textarea with 'повторная проверка формы' on textarea[name='comments']
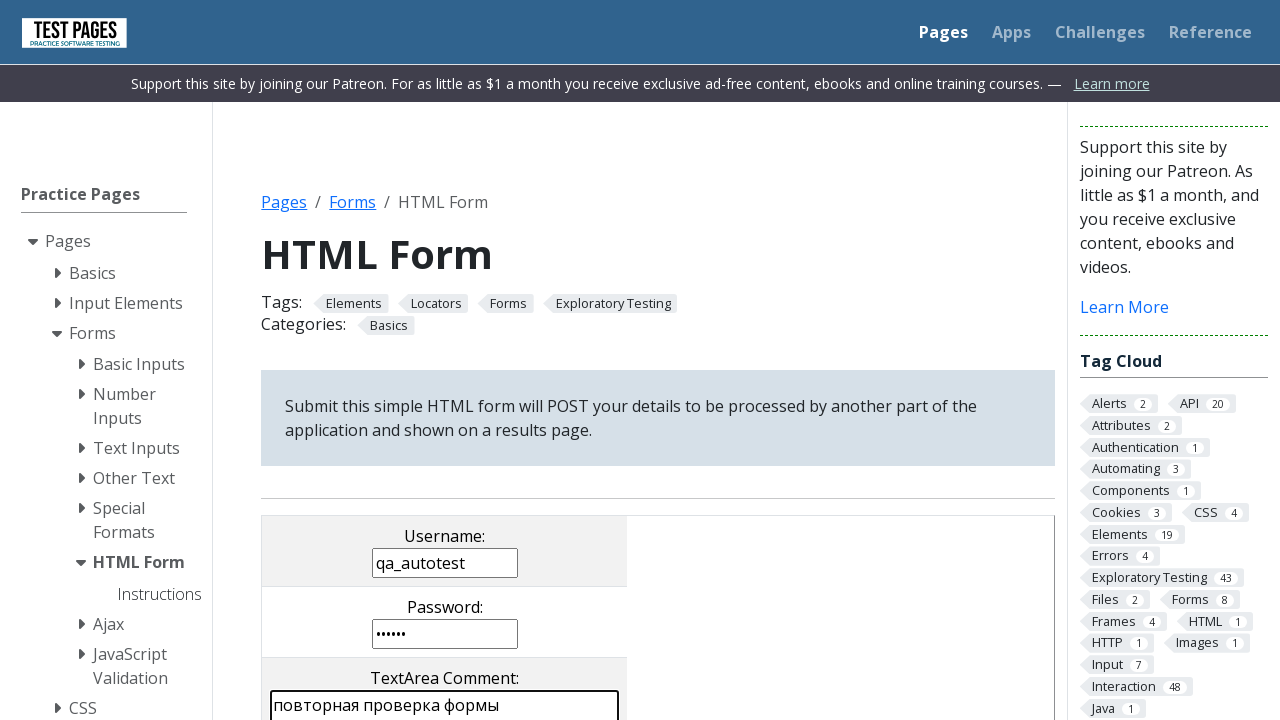

Located checkbox with value 'cb2'
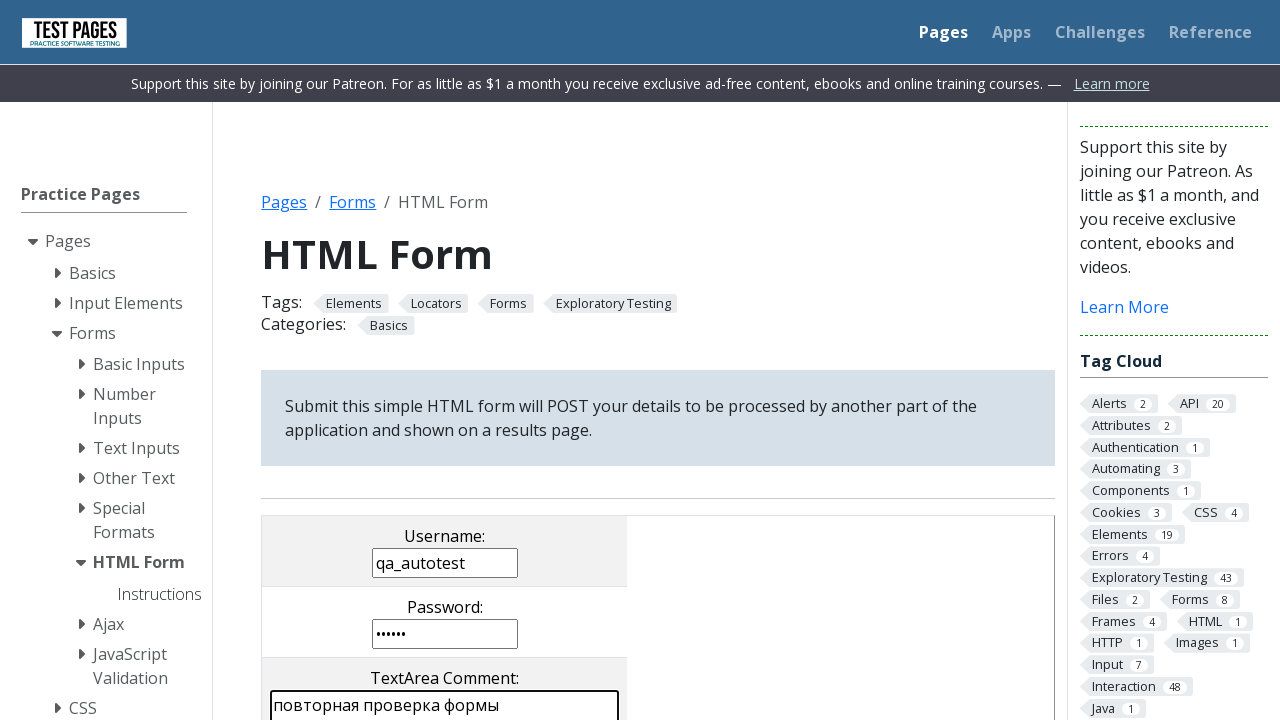

Checked checkbox with value 'cb2' at (402, 360) on input[type='checkbox'][value='cb2']
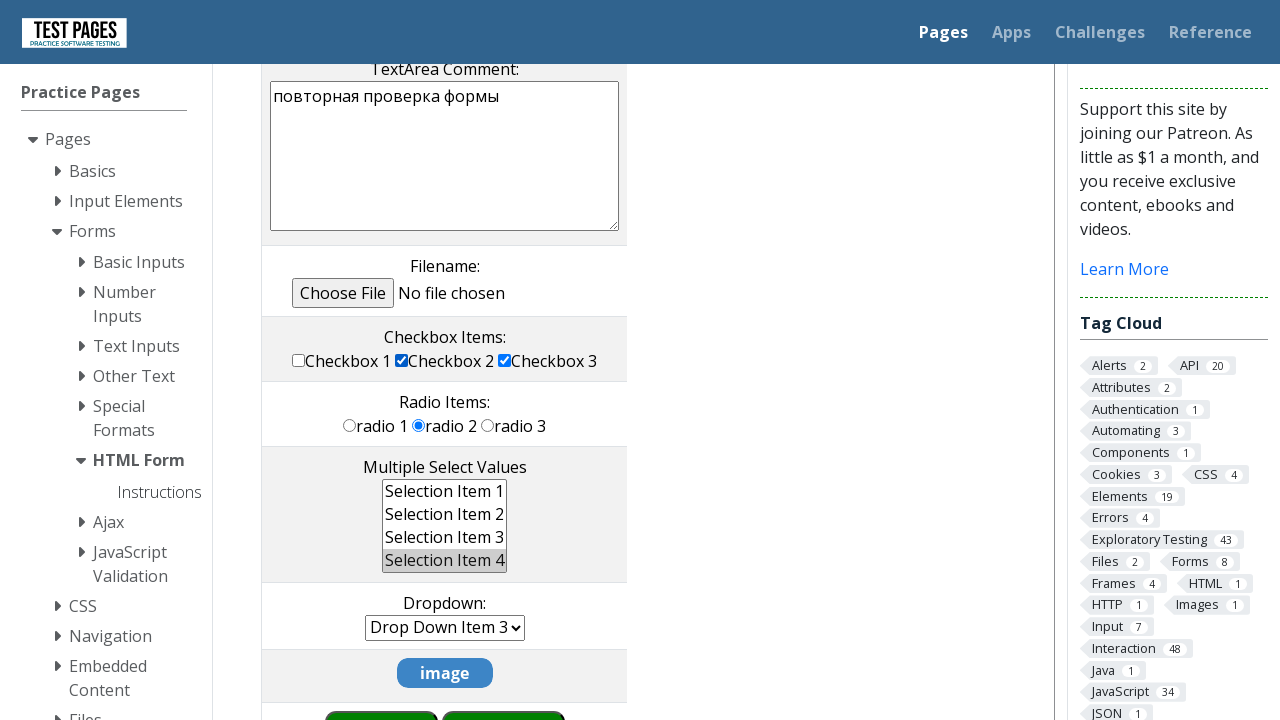

Clicked radio button with value 'rd1' at (350, 425) on input[name='radioval'][value='rd1']
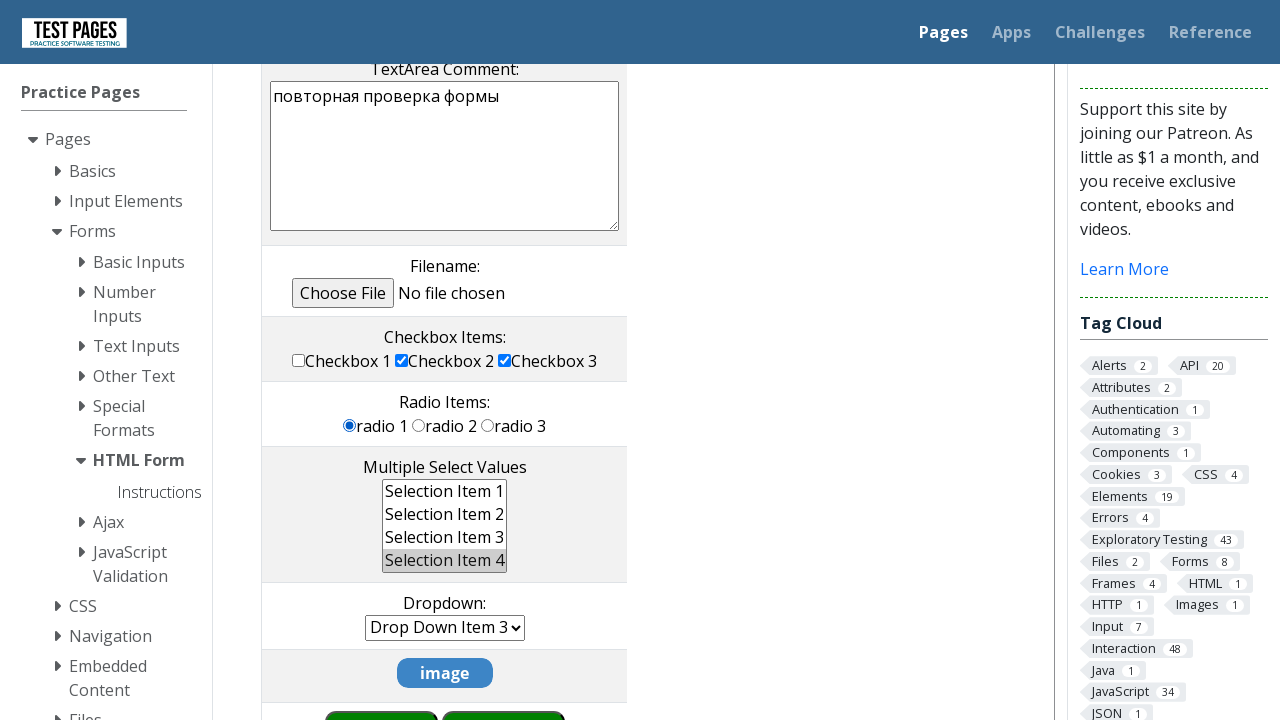

Selected dropdown option 'dd5' on select[name='dropdown']
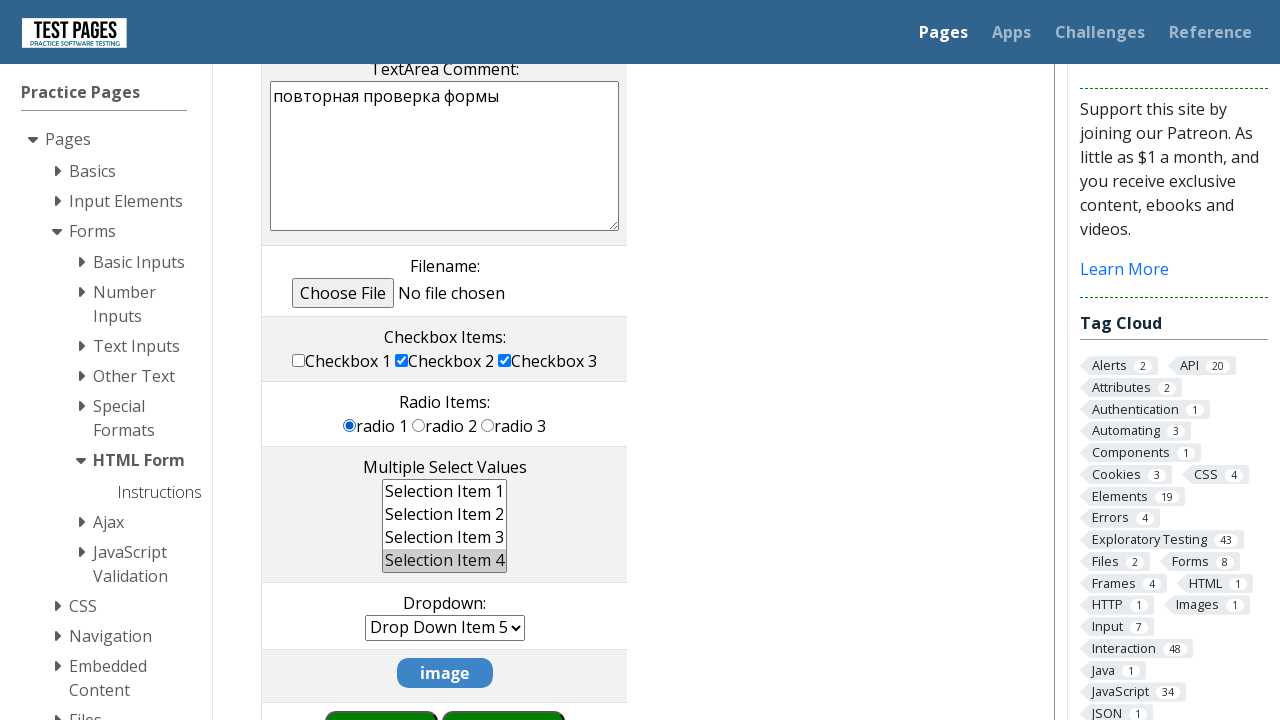

Clicked form submit button at (504, 690) on input[type='submit'][name='submitbutton']
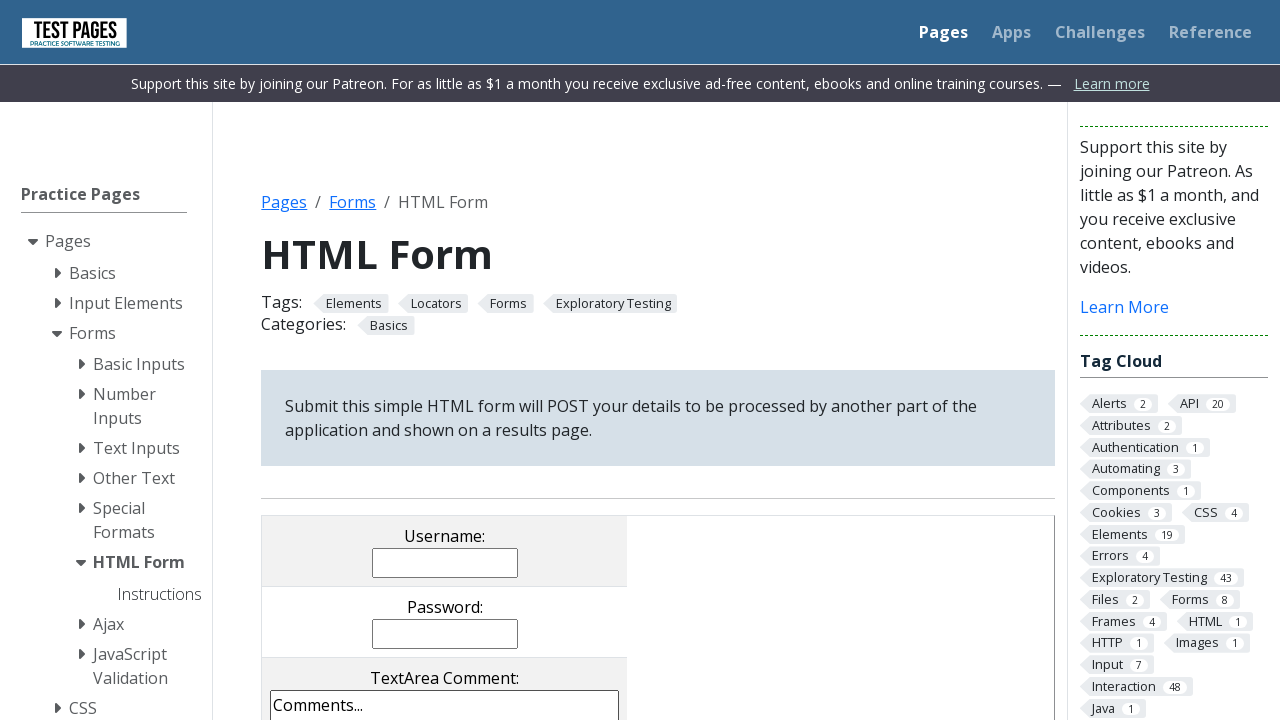

Results page loaded with username value element
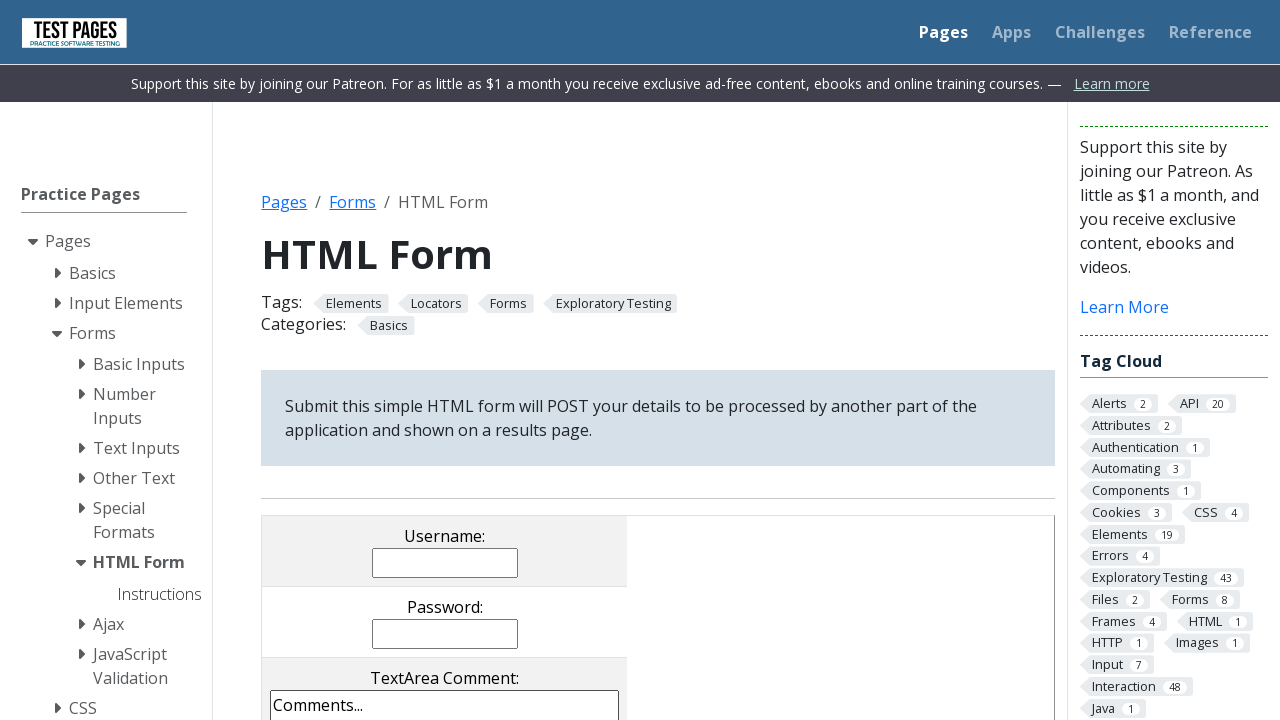

Verified username value is 'qa_autotest'
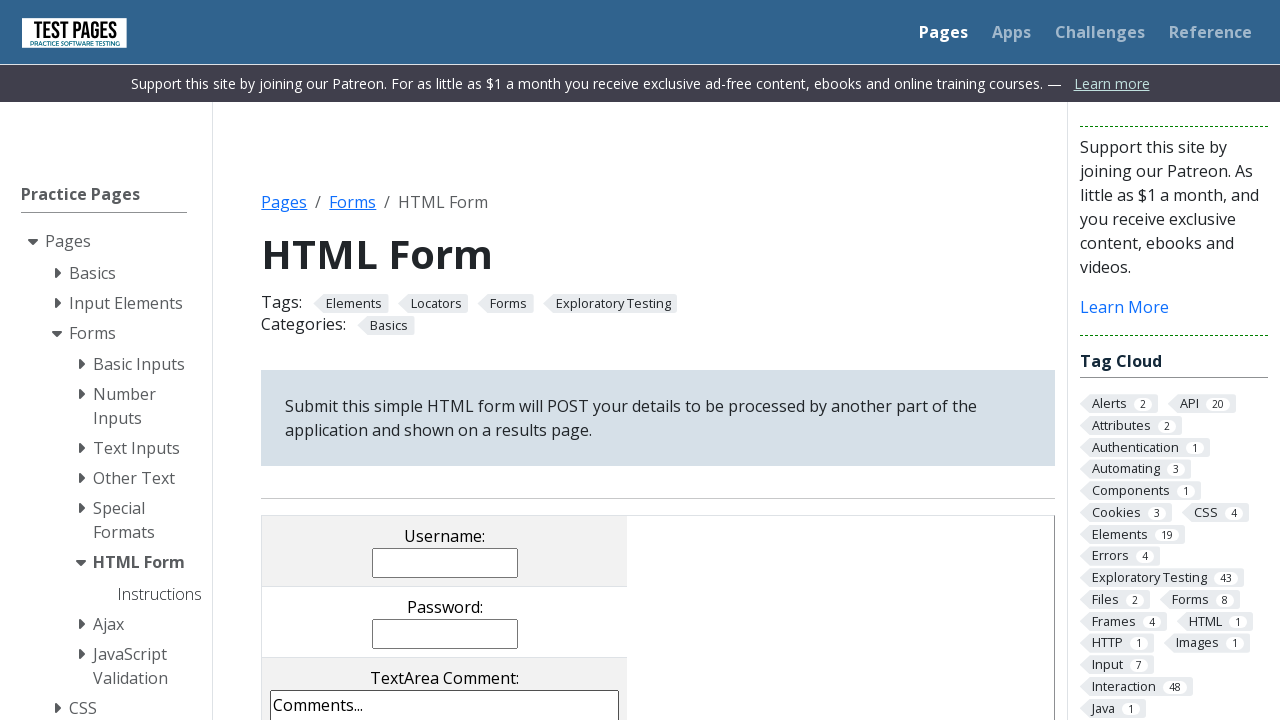

Verified password value is 'qwerty'
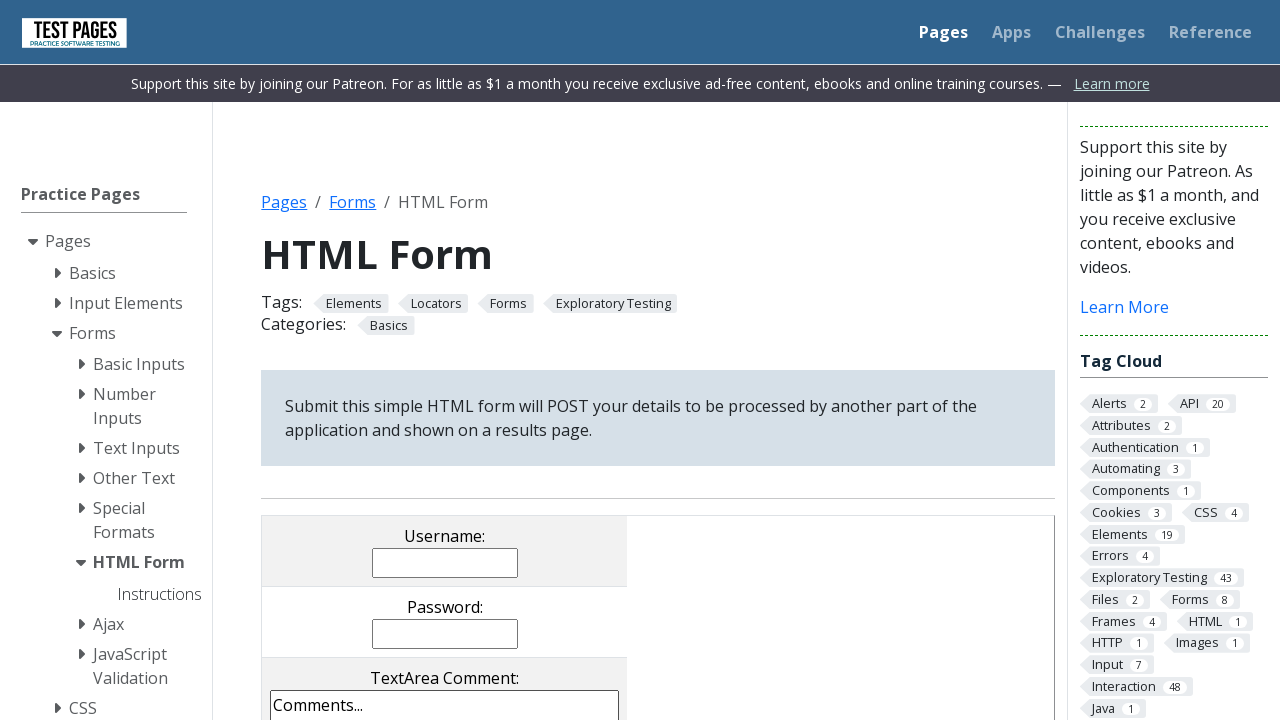

Verified comments value is 'повторная проверка формы'
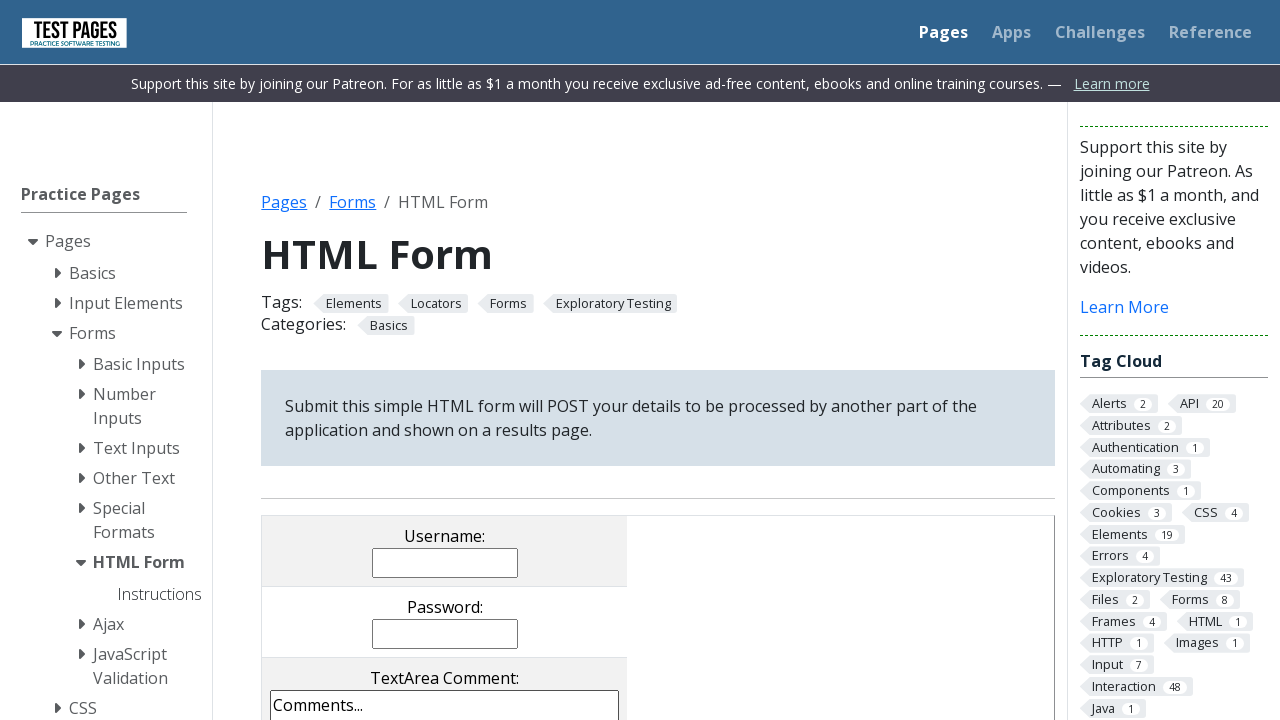

Verified checkbox value is 'cb2'
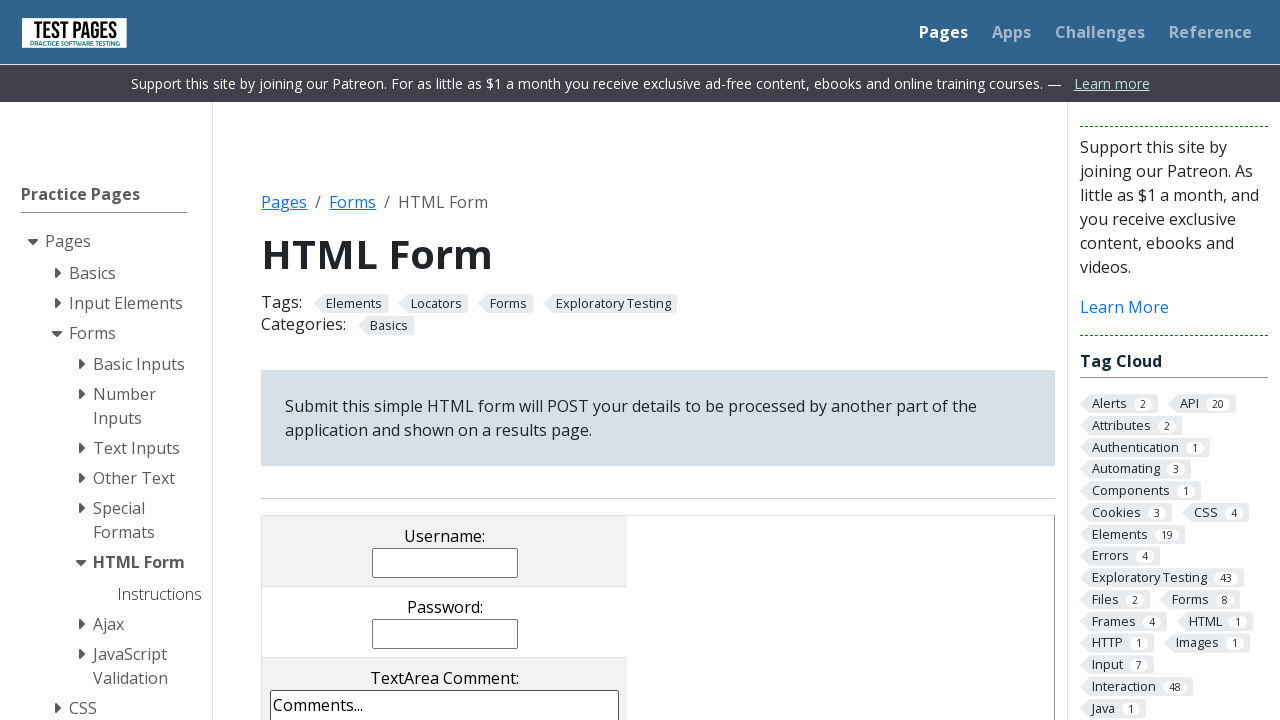

Verified radio button value is 'rd1'
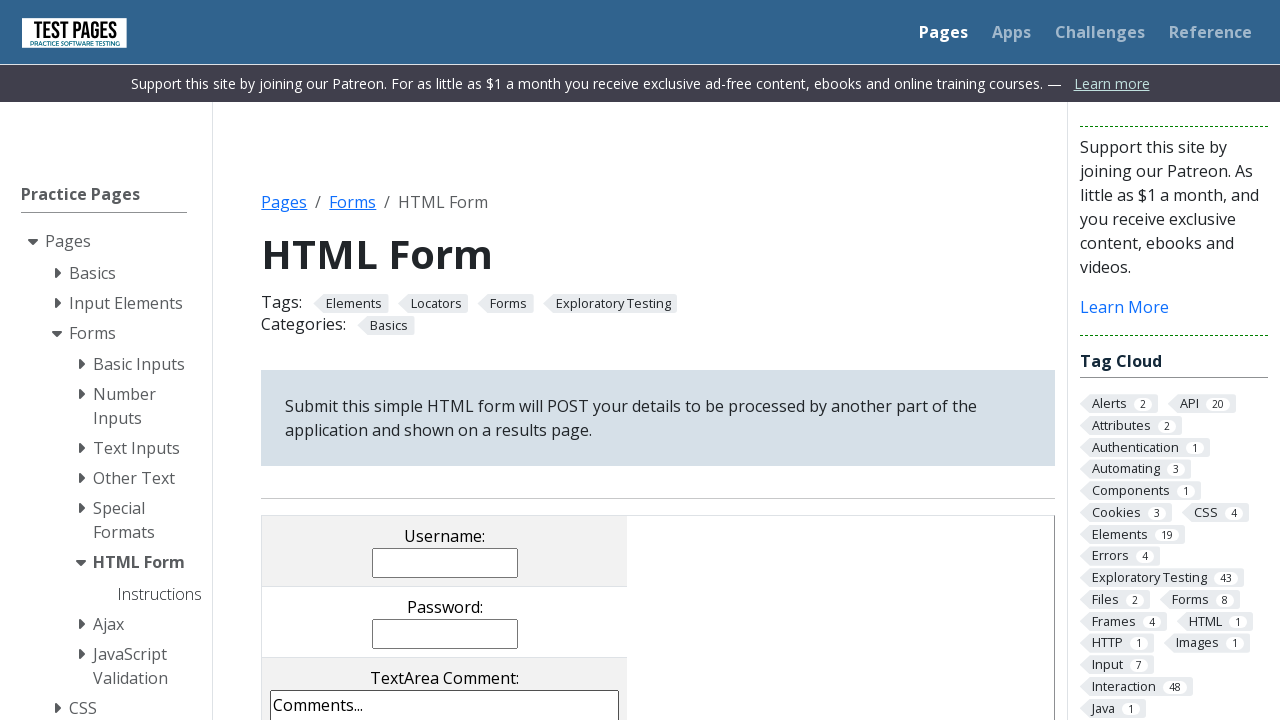

Verified dropdown value is 'dd5'
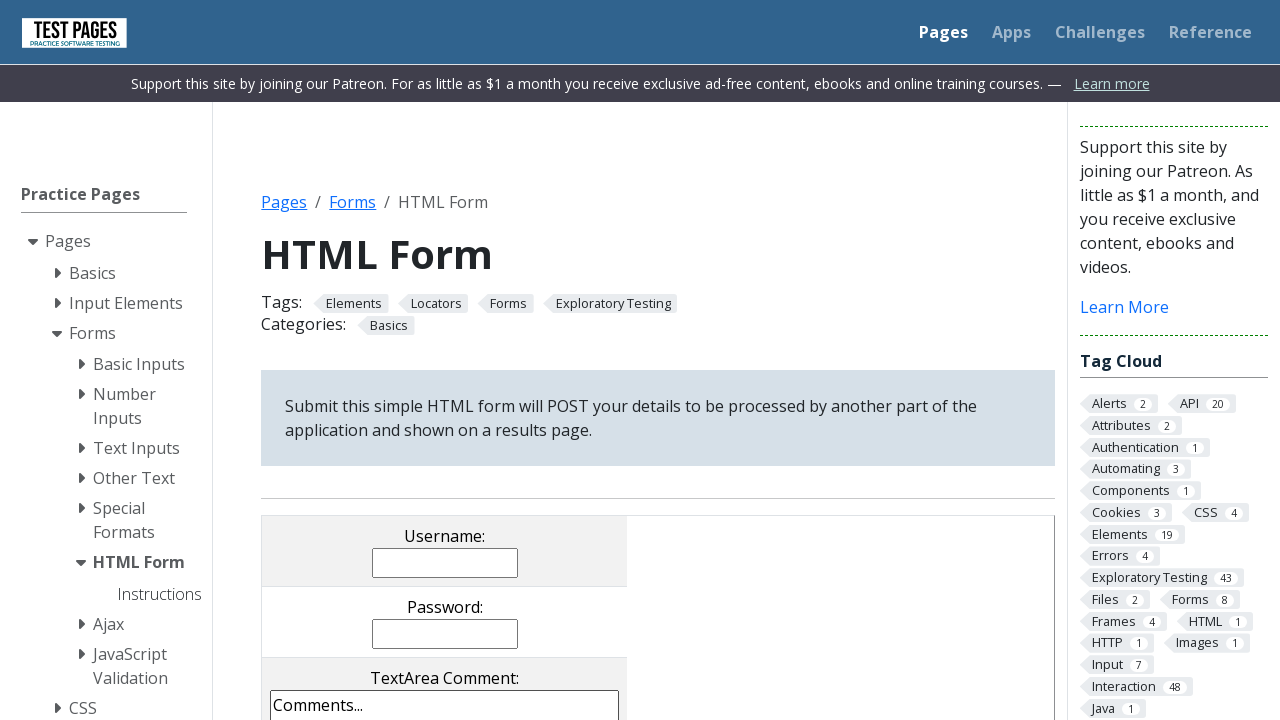

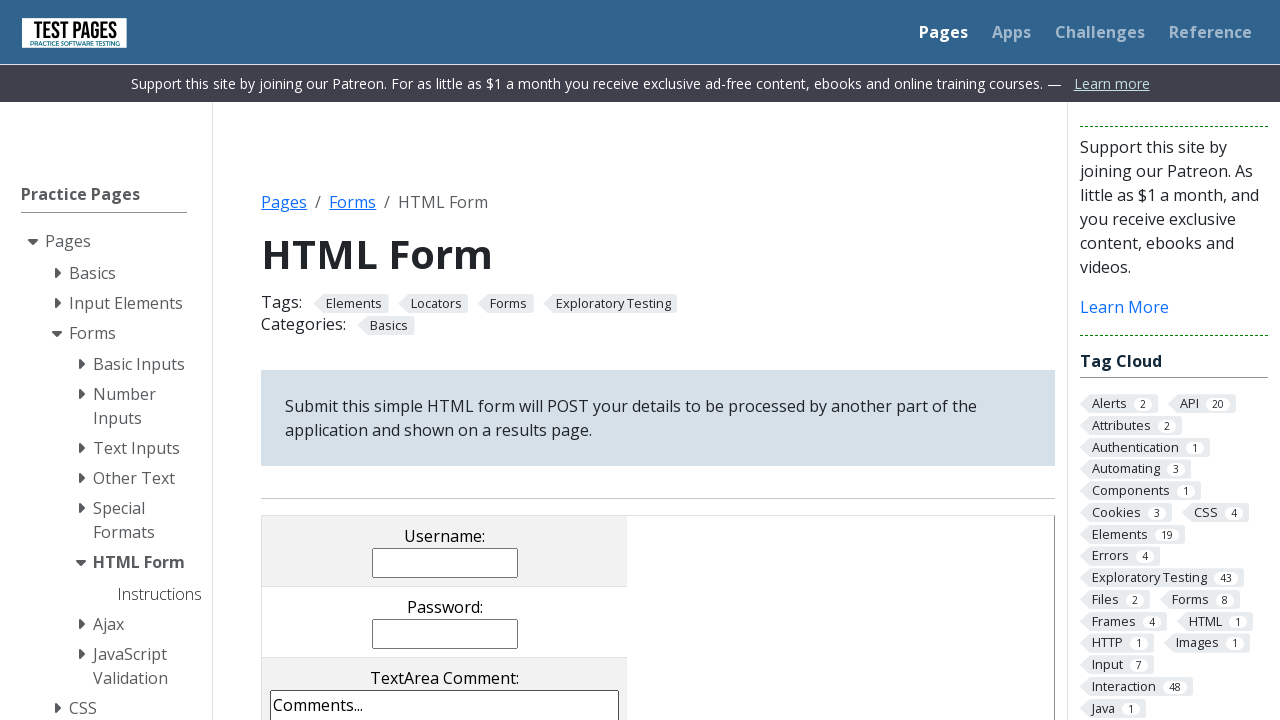